Tests the complete checkout flow: adding a product to cart, filling out order details (name, country, city, credit card, expiration), and completing the purchase.

Starting URL: https://www.demoblaze.com/index.html

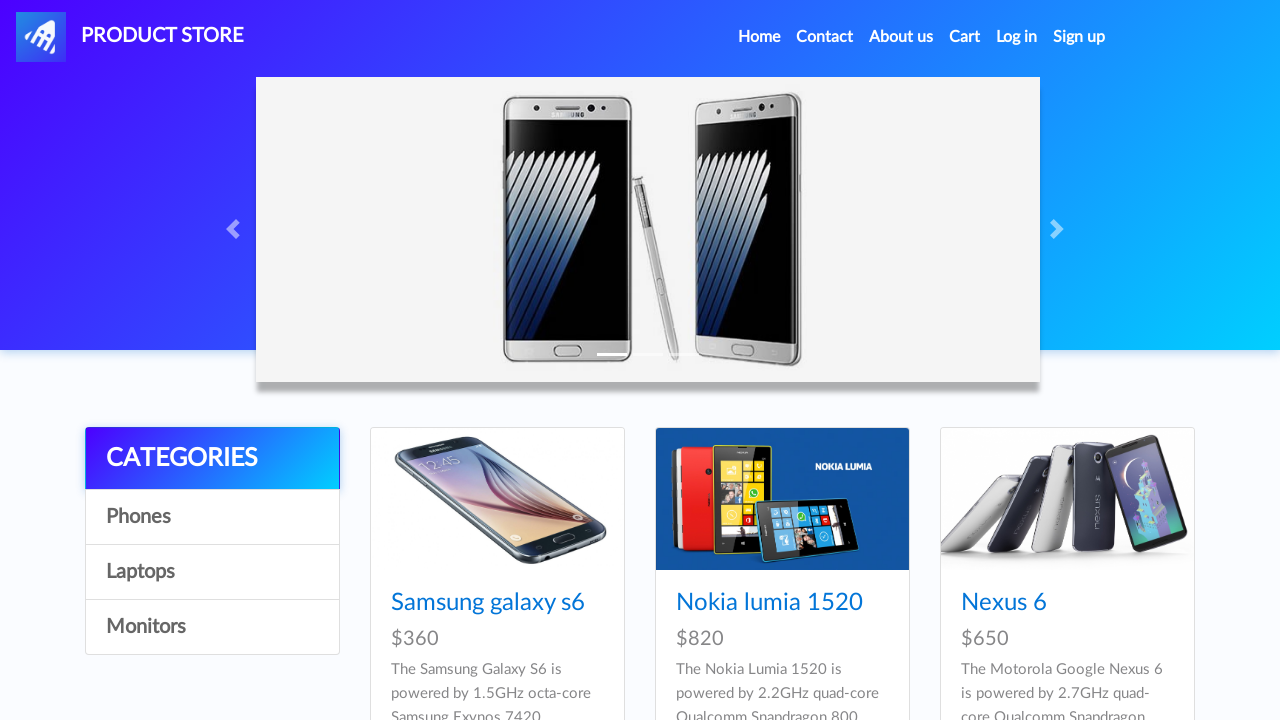

Set up dialog handler for alerts
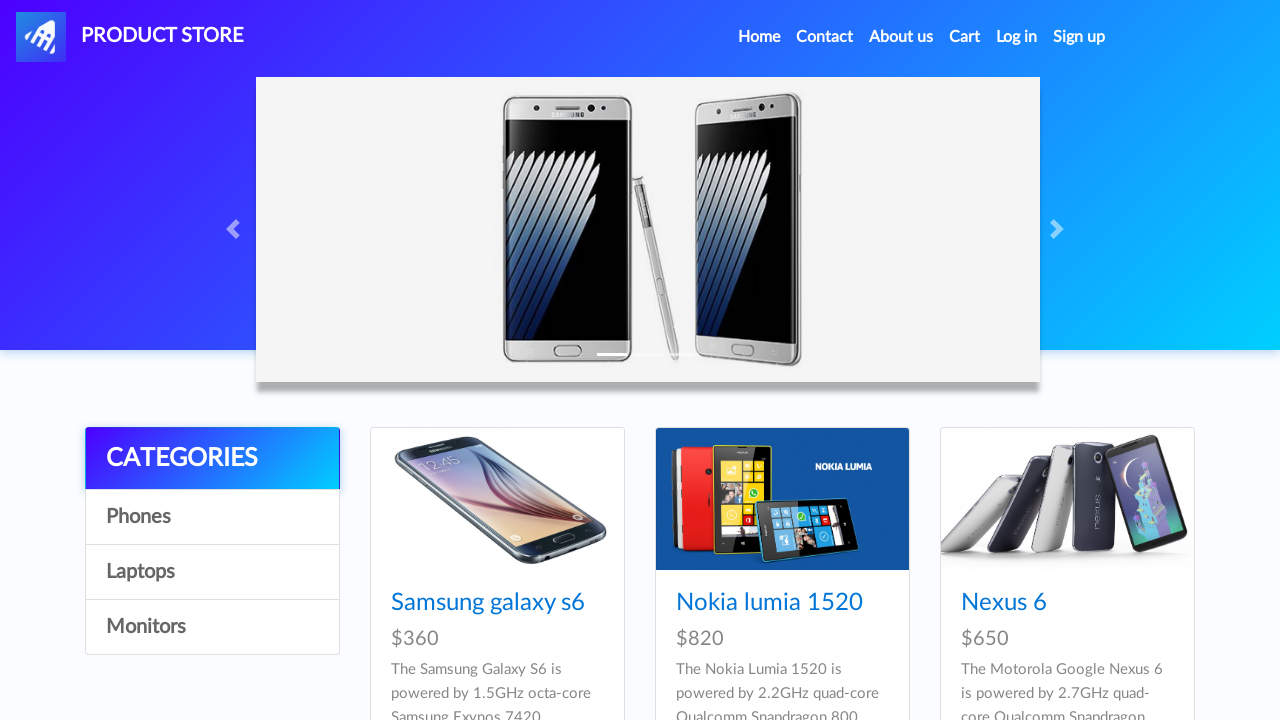

Clicked on Samsung galaxy s6 product at (488, 603) on a:has-text('Samsung galaxy s6')
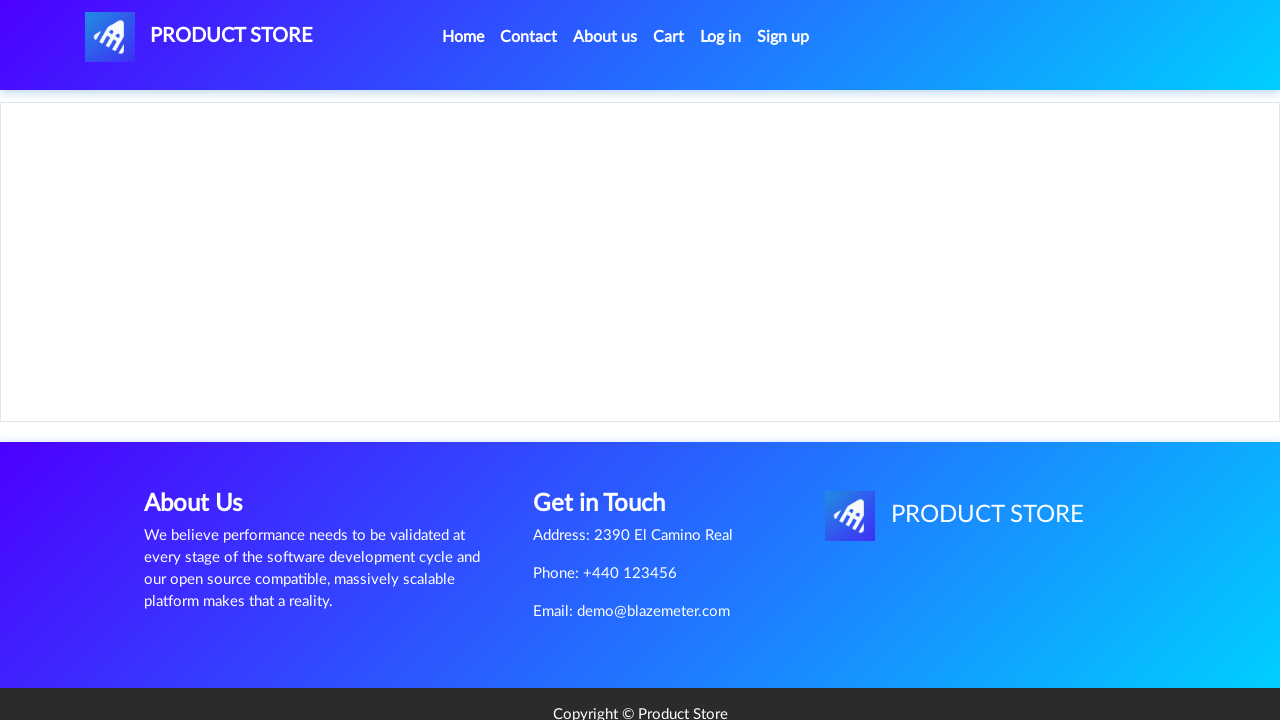

Product page loaded with Add to cart button visible
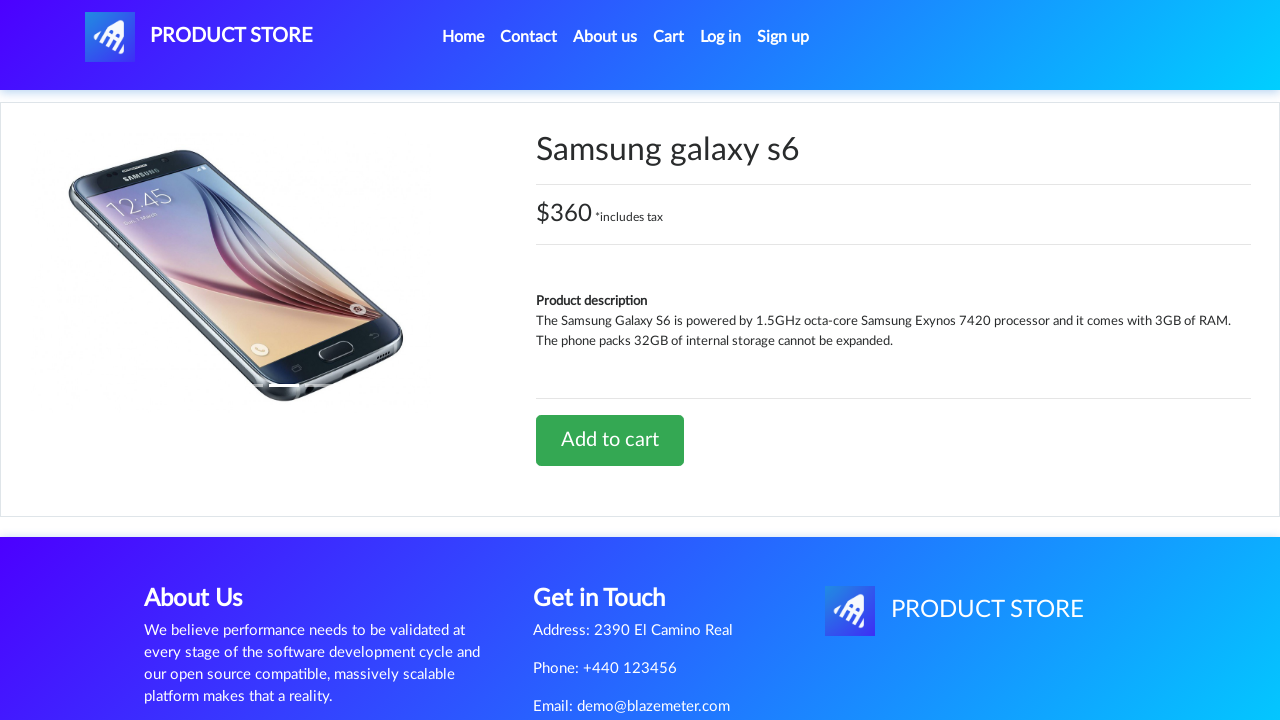

Clicked Add to cart button at (610, 440) on a:has-text('Add to cart')
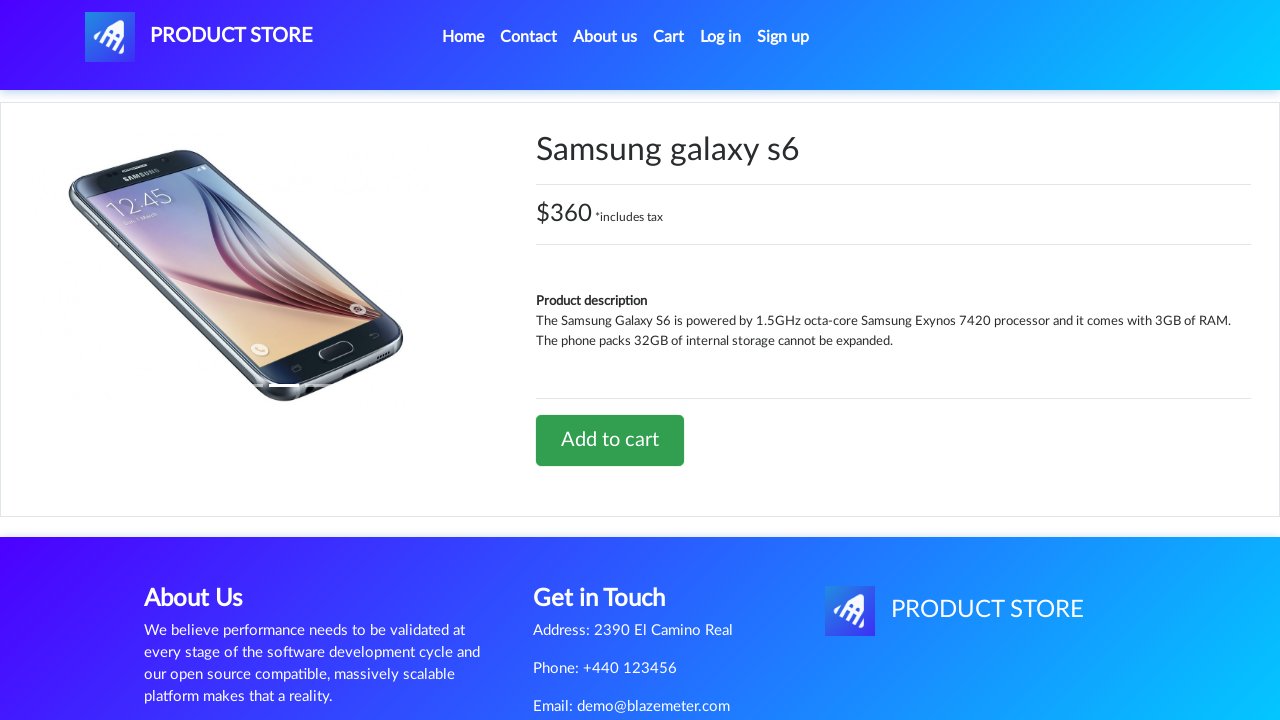

Waited for alert to be handled (2 seconds)
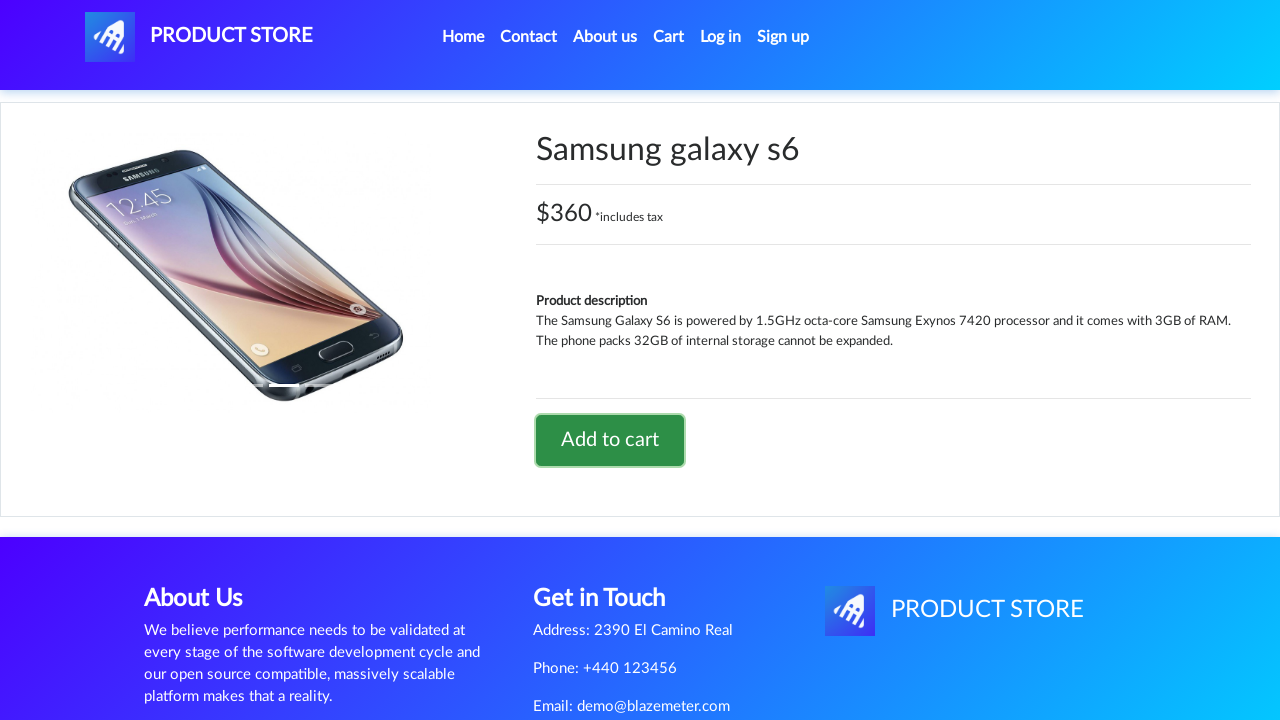

Clicked on cart link at (669, 37) on #cartur
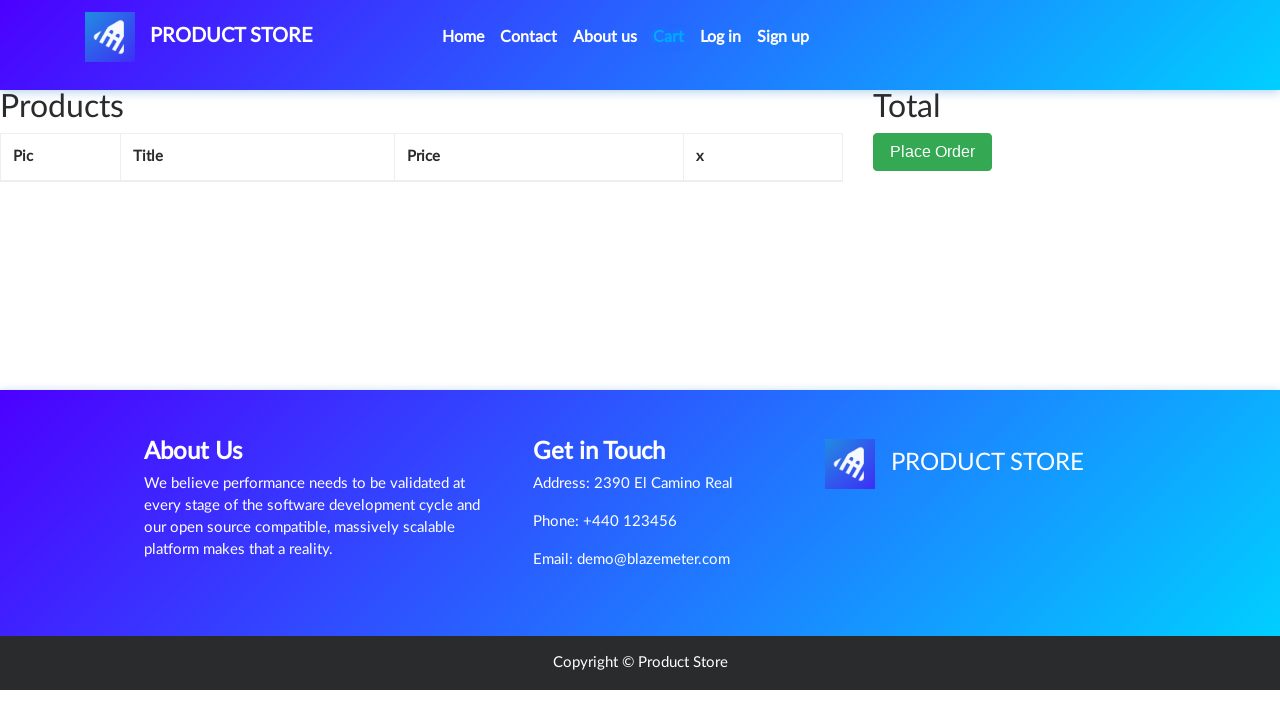

Cart page loaded with Place Order button visible
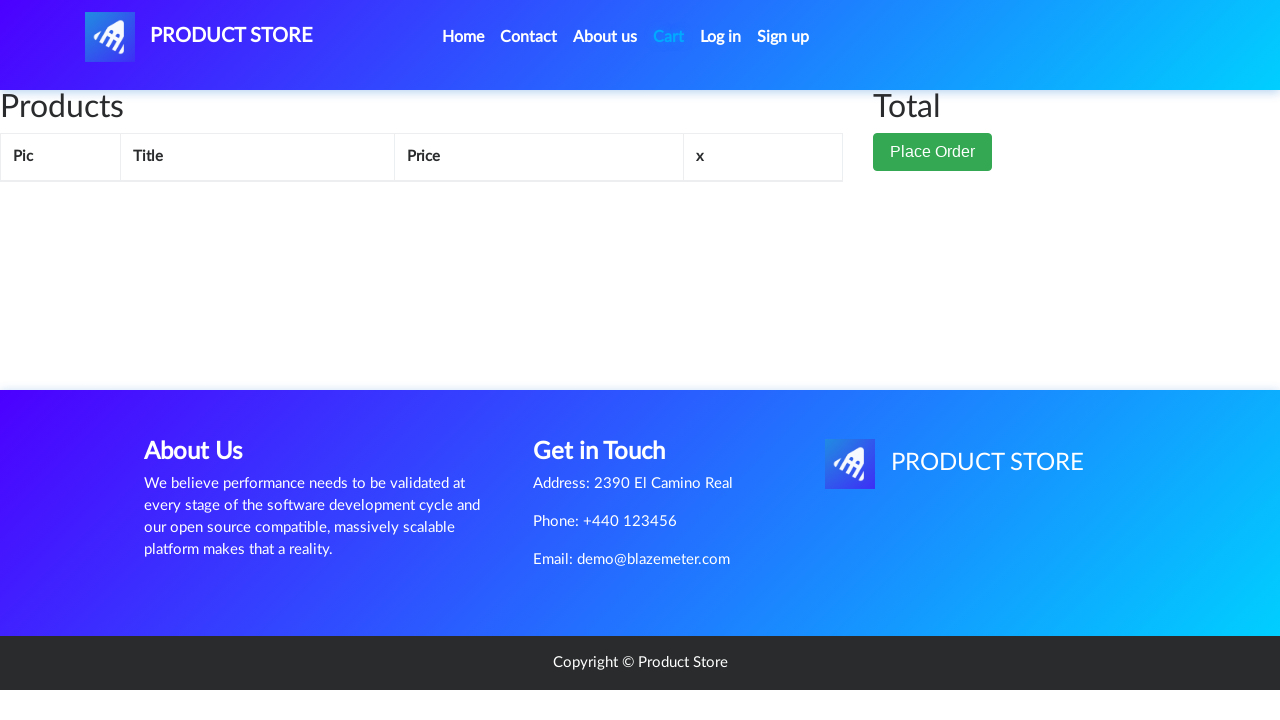

Clicked Place Order button at (933, 191) on button:has-text('Place Order')
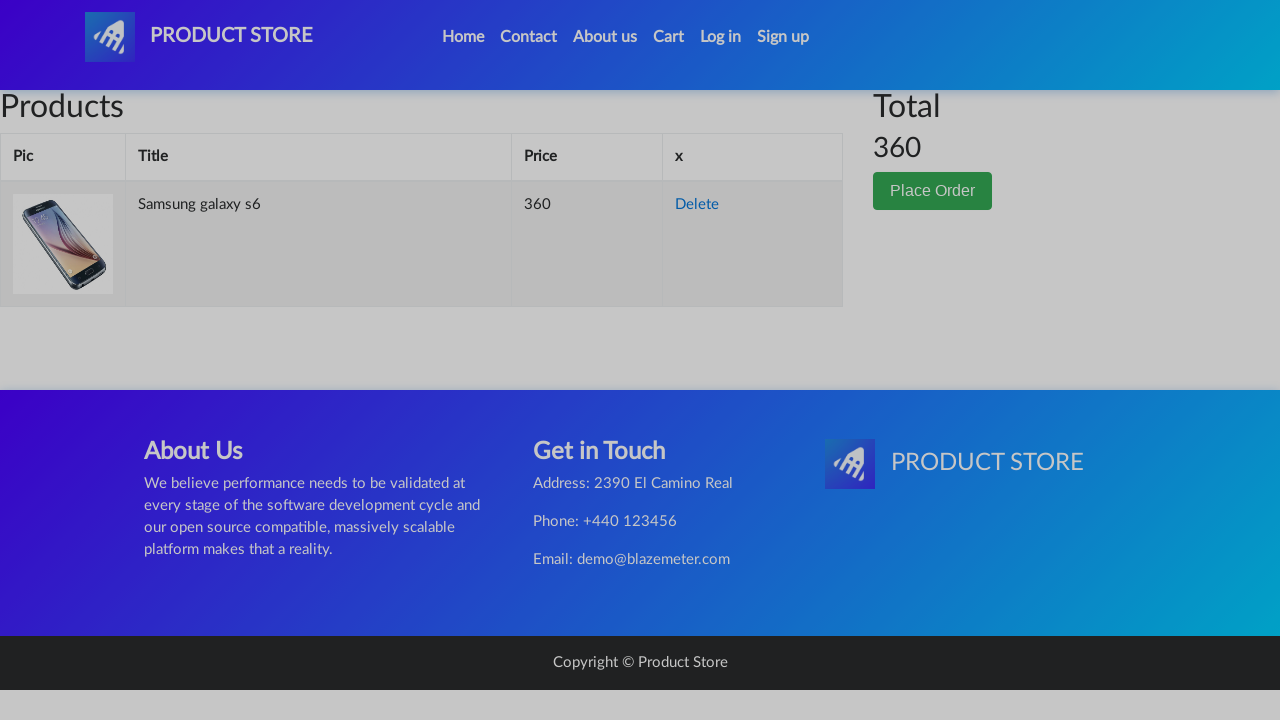

Order form appeared with name field visible
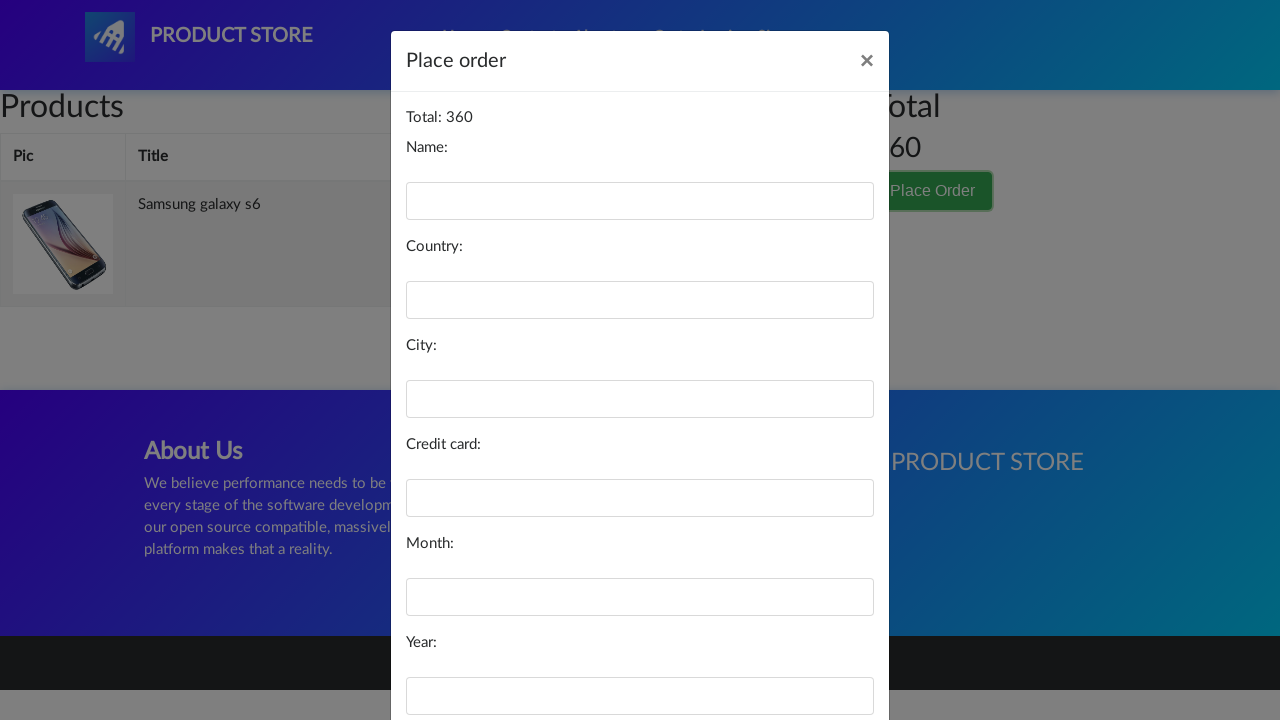

Filled name field with 'Michael Roberts' on #name
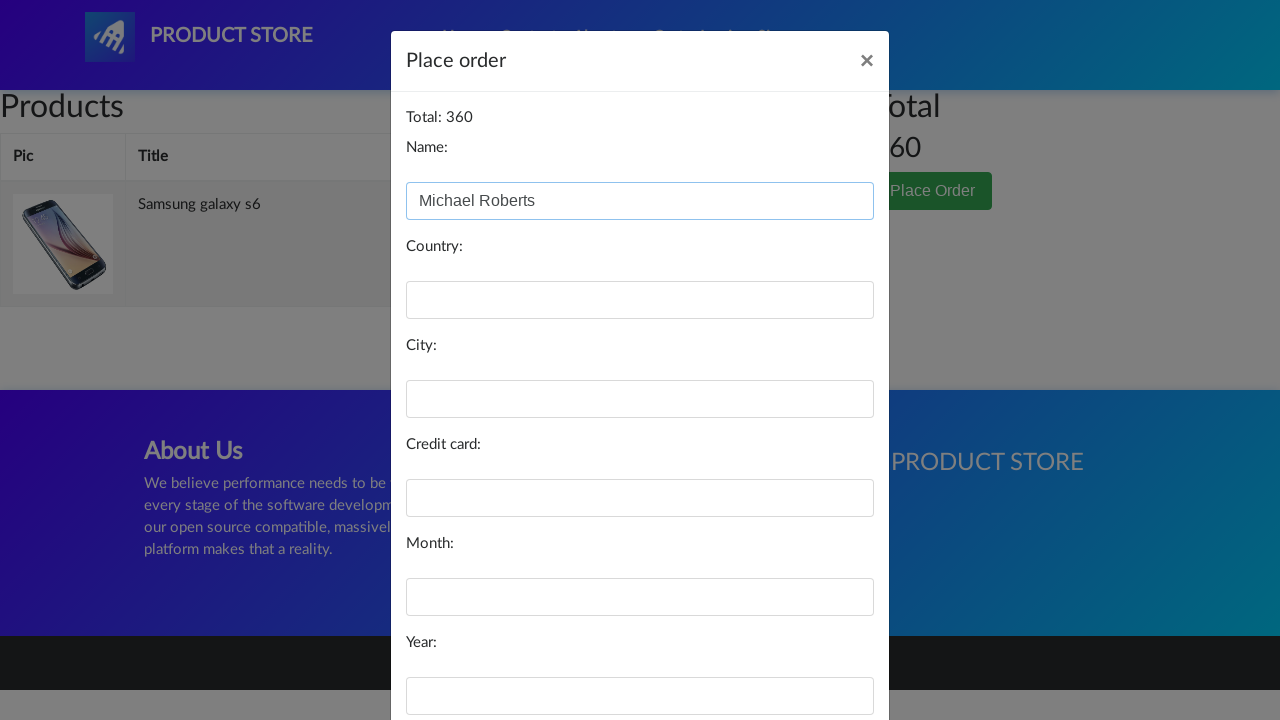

Filled country field with 'United States' on #country
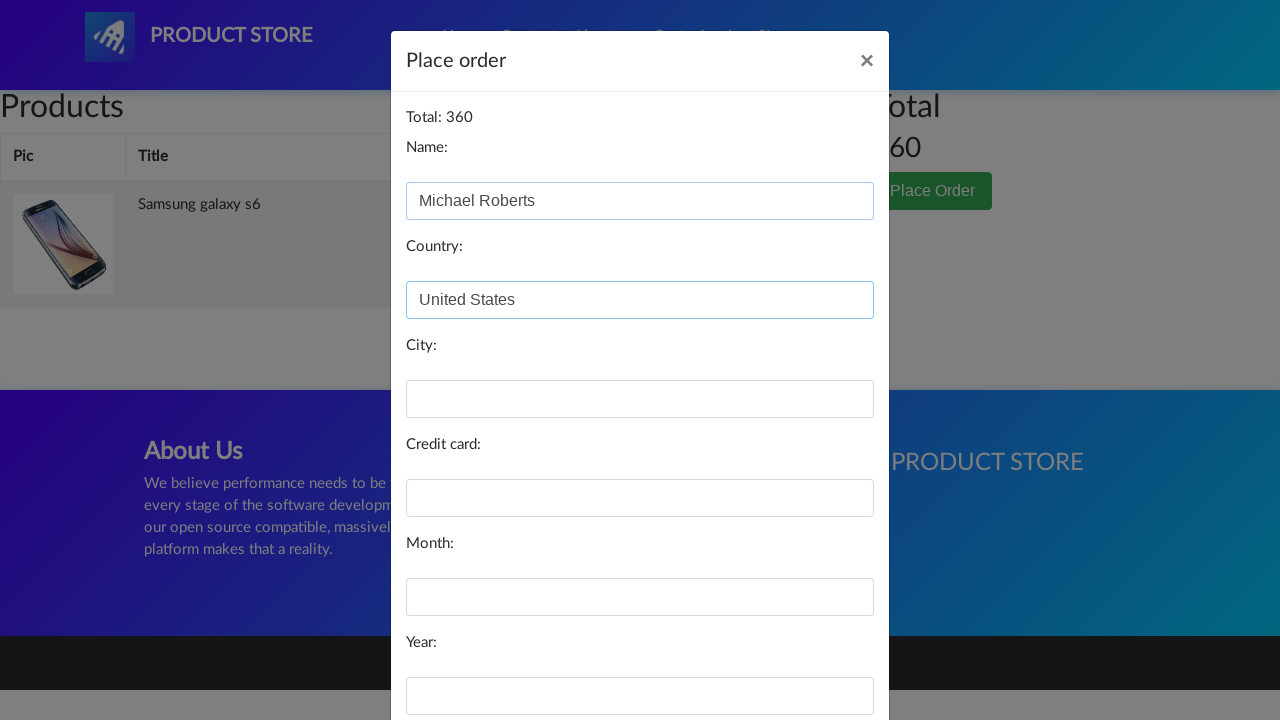

Filled city field with 'New York' on #city
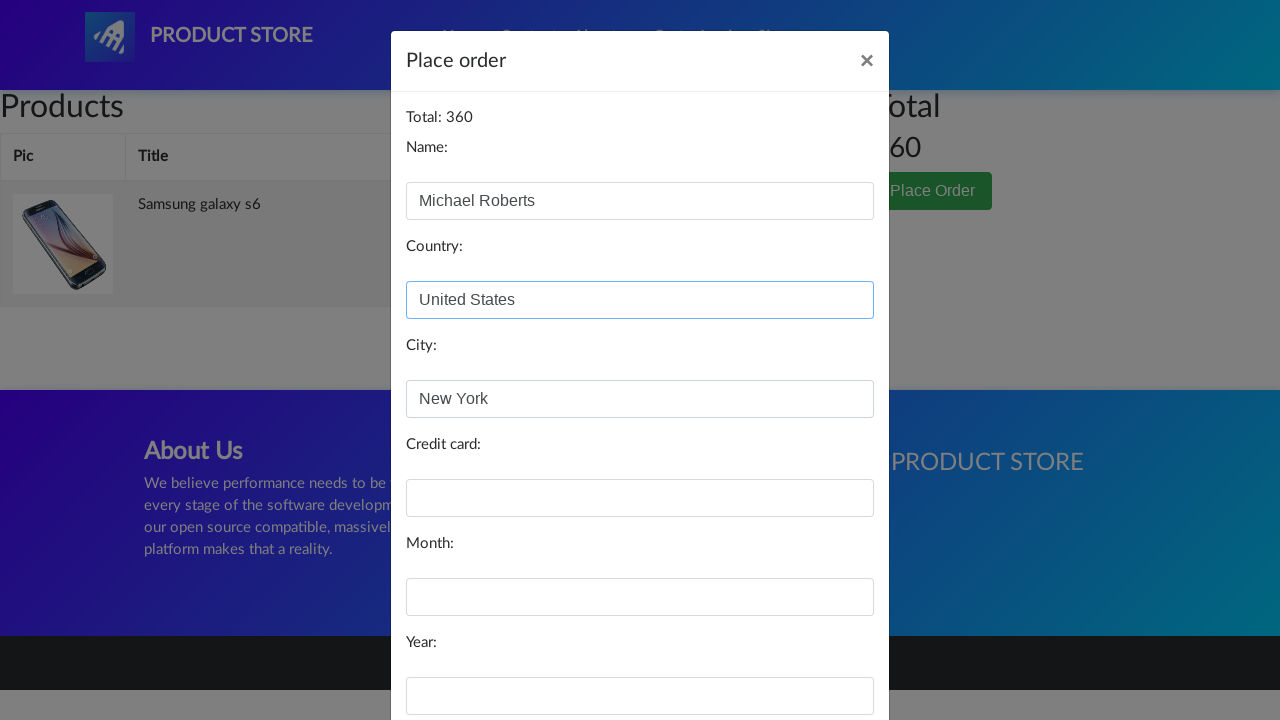

Filled credit card field with card number on #card
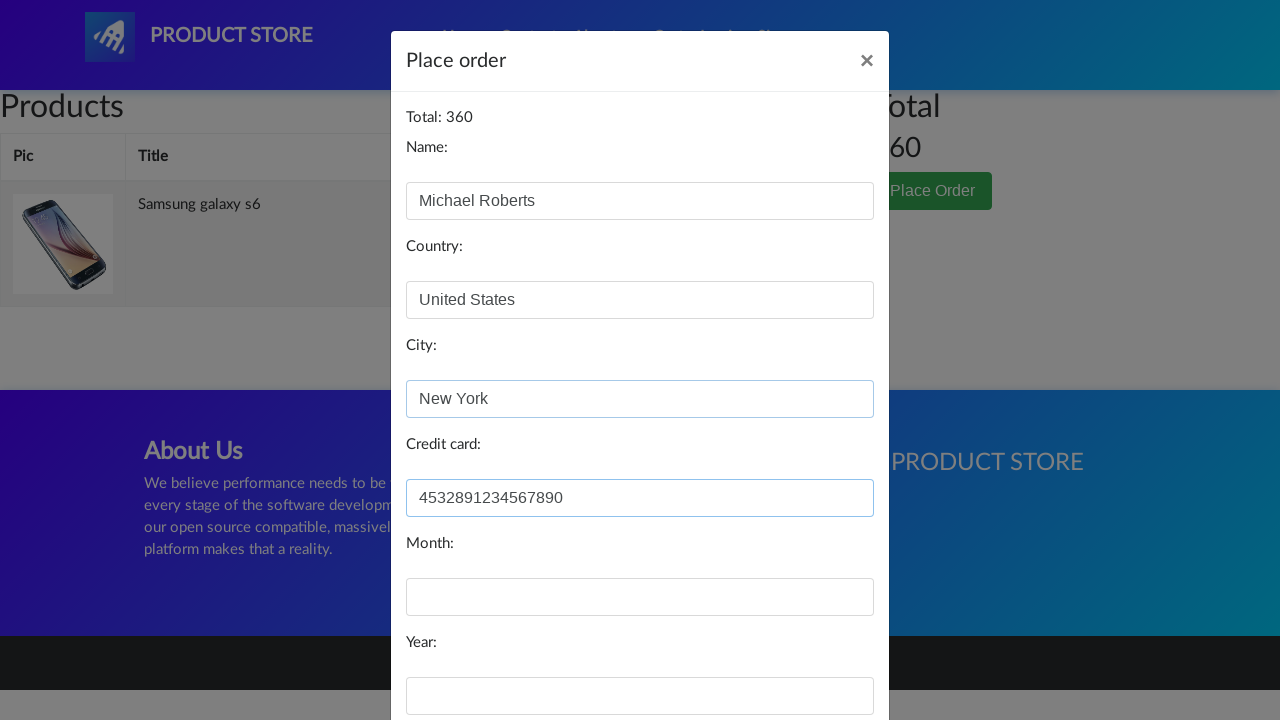

Filled expiration month field with '08' on #month
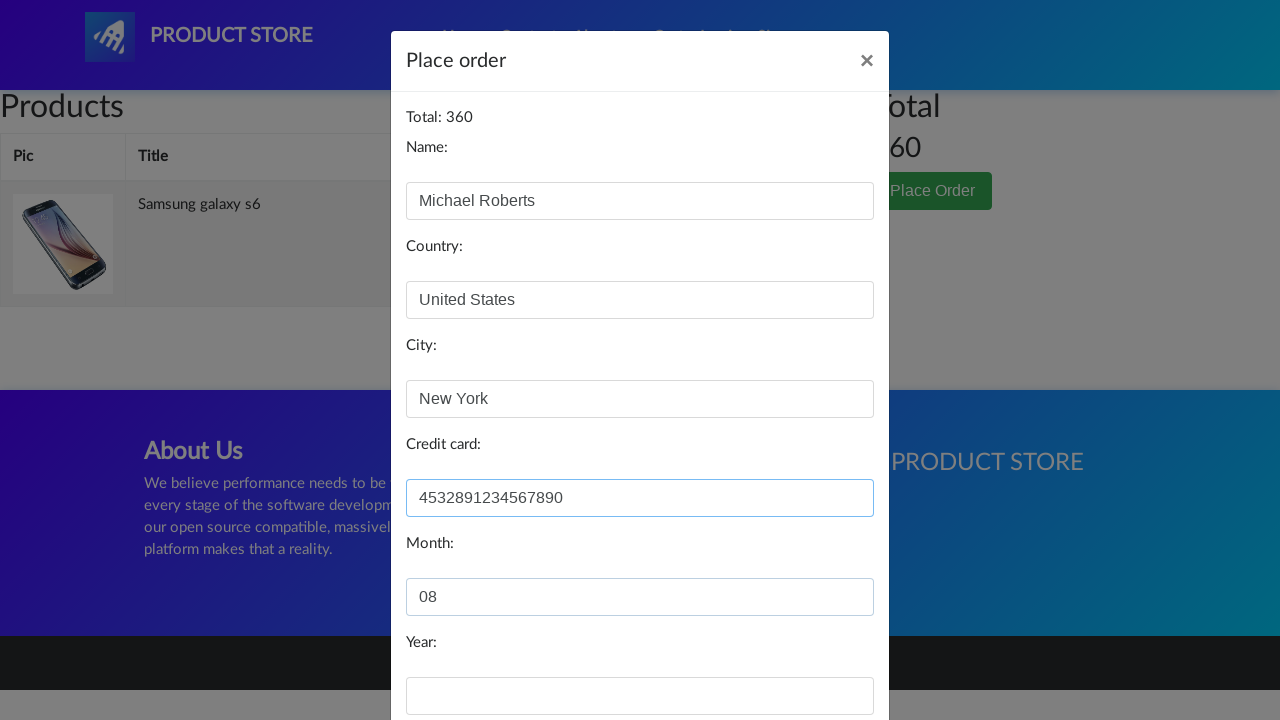

Filled expiration year field with '2025' on #year
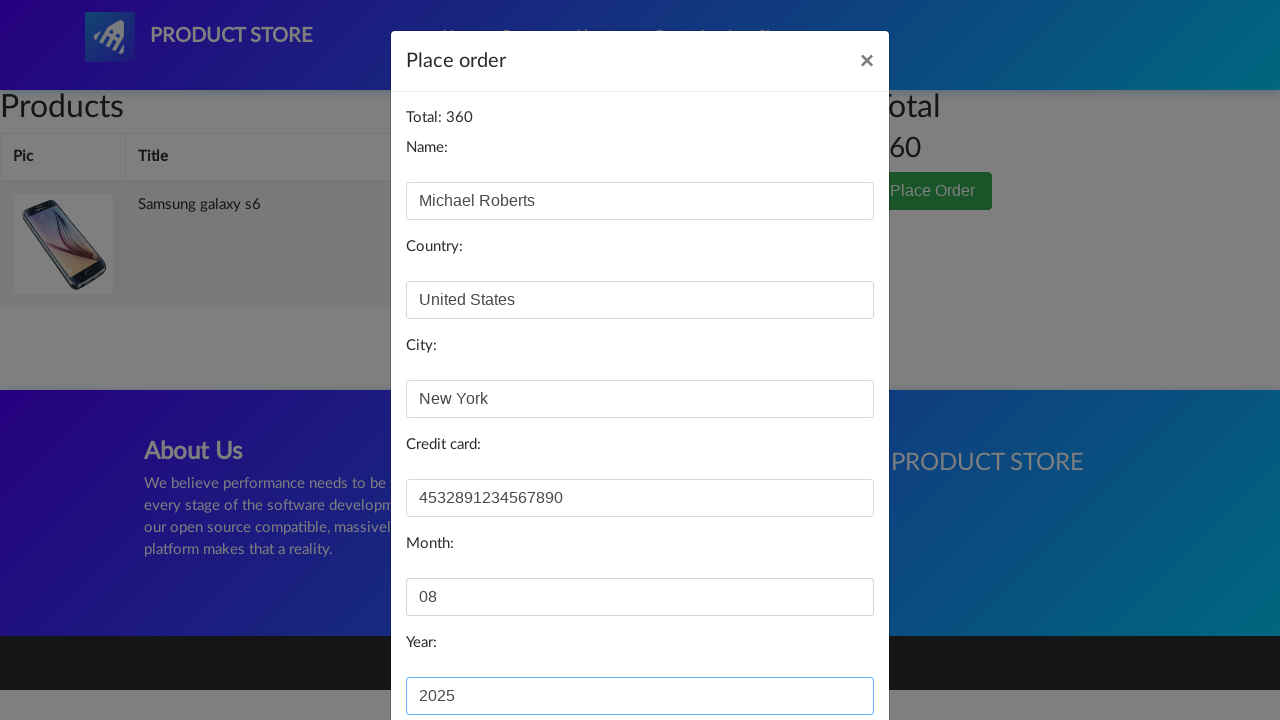

Clicked Purchase button to complete order at (823, 655) on button:has-text('Purchase')
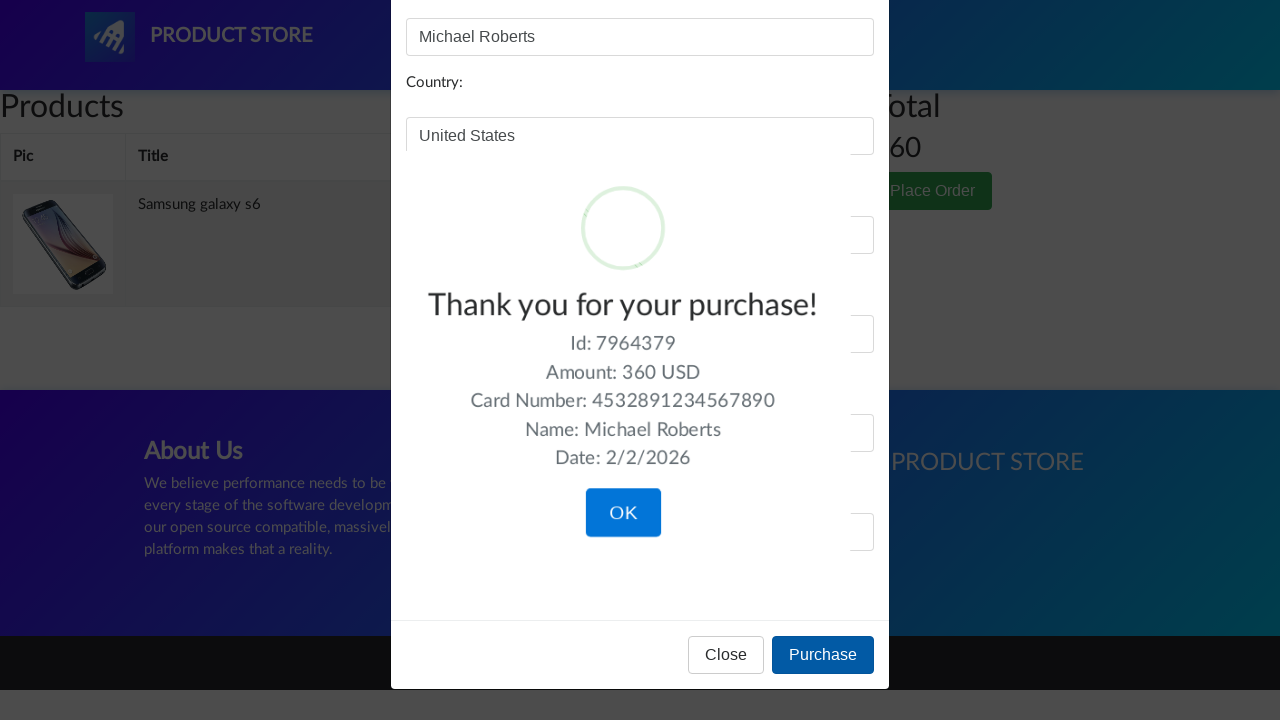

Order confirmation page loaded with thank you message
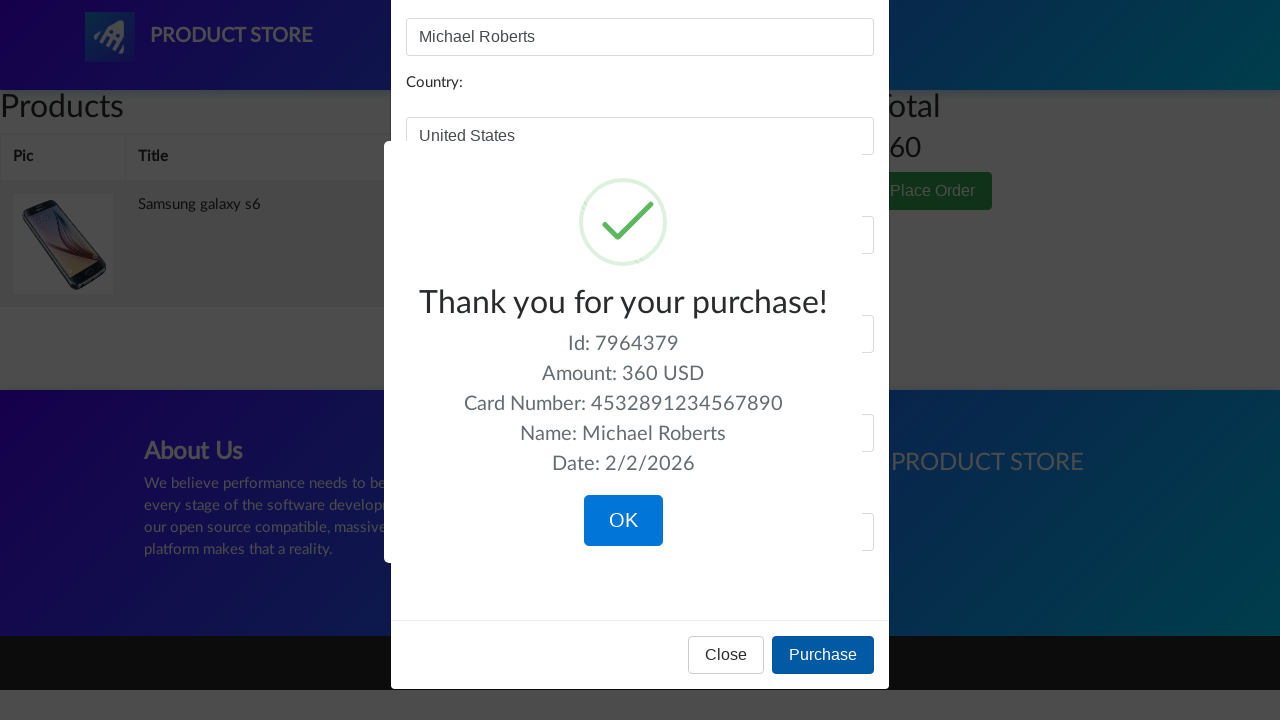

Clicked OK button to close confirmation dialog at (623, 521) on button:has-text('OK')
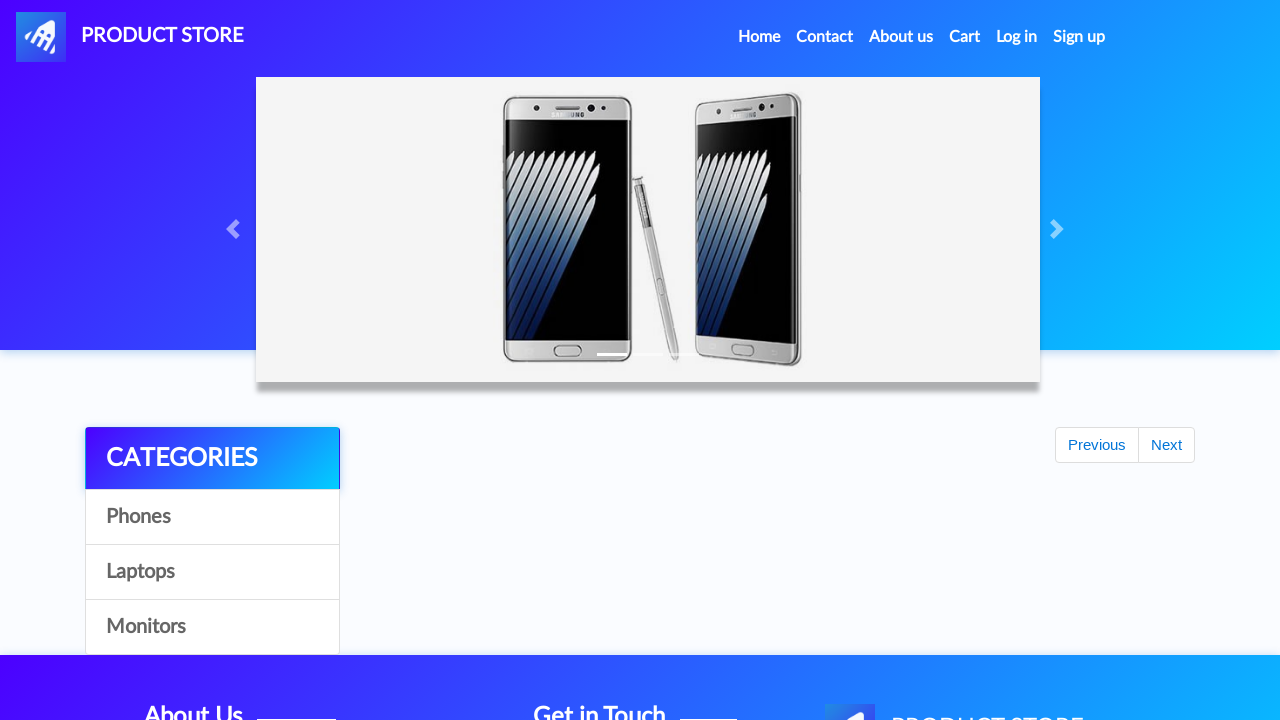

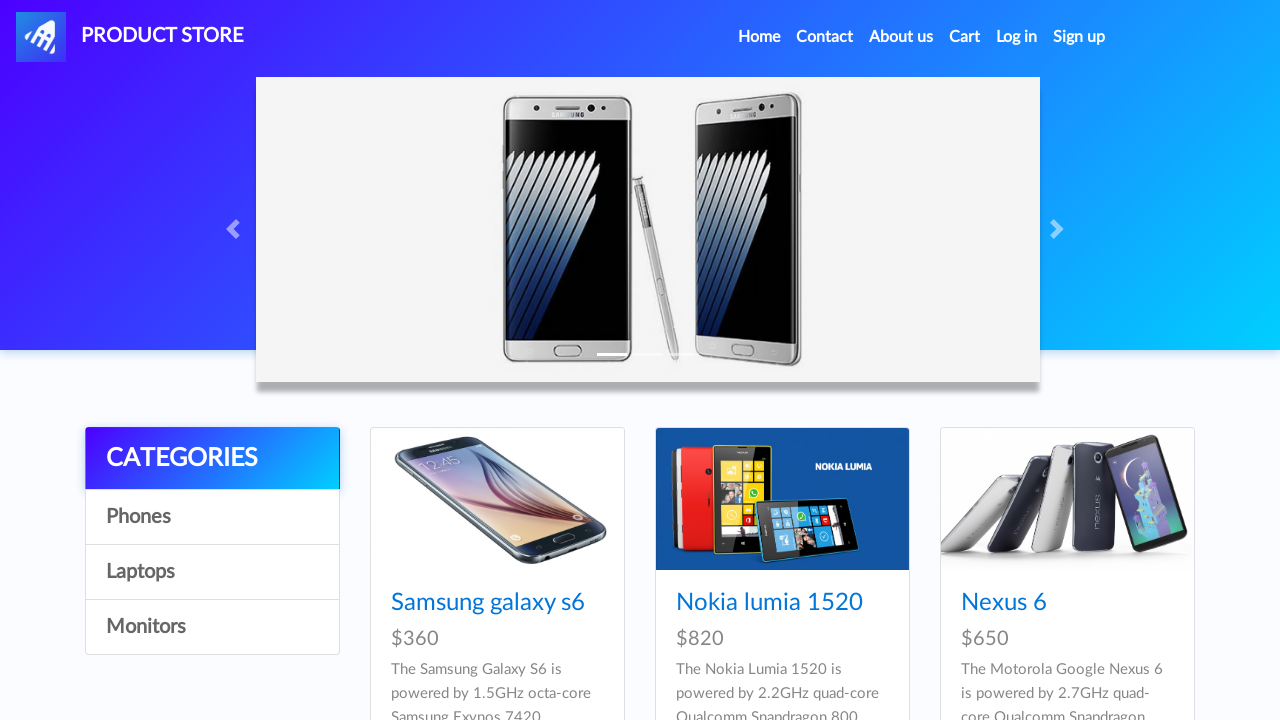